Tests selecting an option from a dropdown by iterating through all options, clicking on "Option 1", and verifying the selection was made correctly.

Starting URL: http://the-internet.herokuapp.com/dropdown

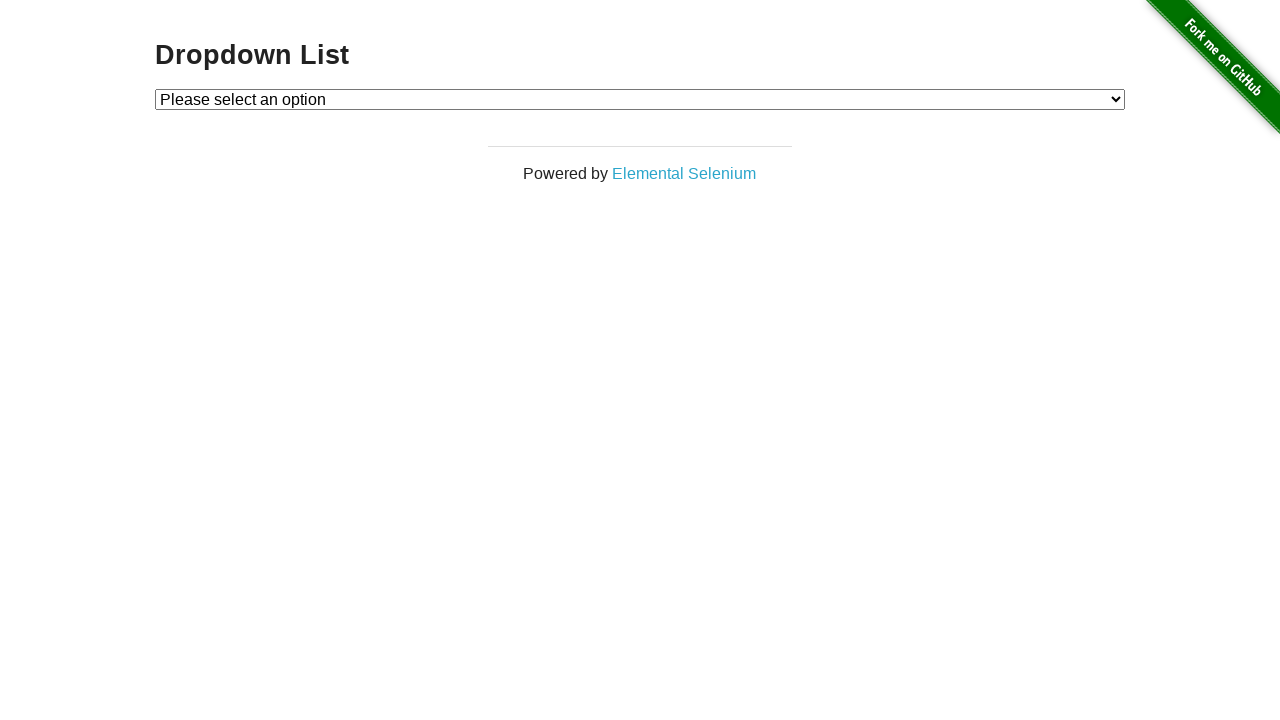

Dropdown element loaded and became visible
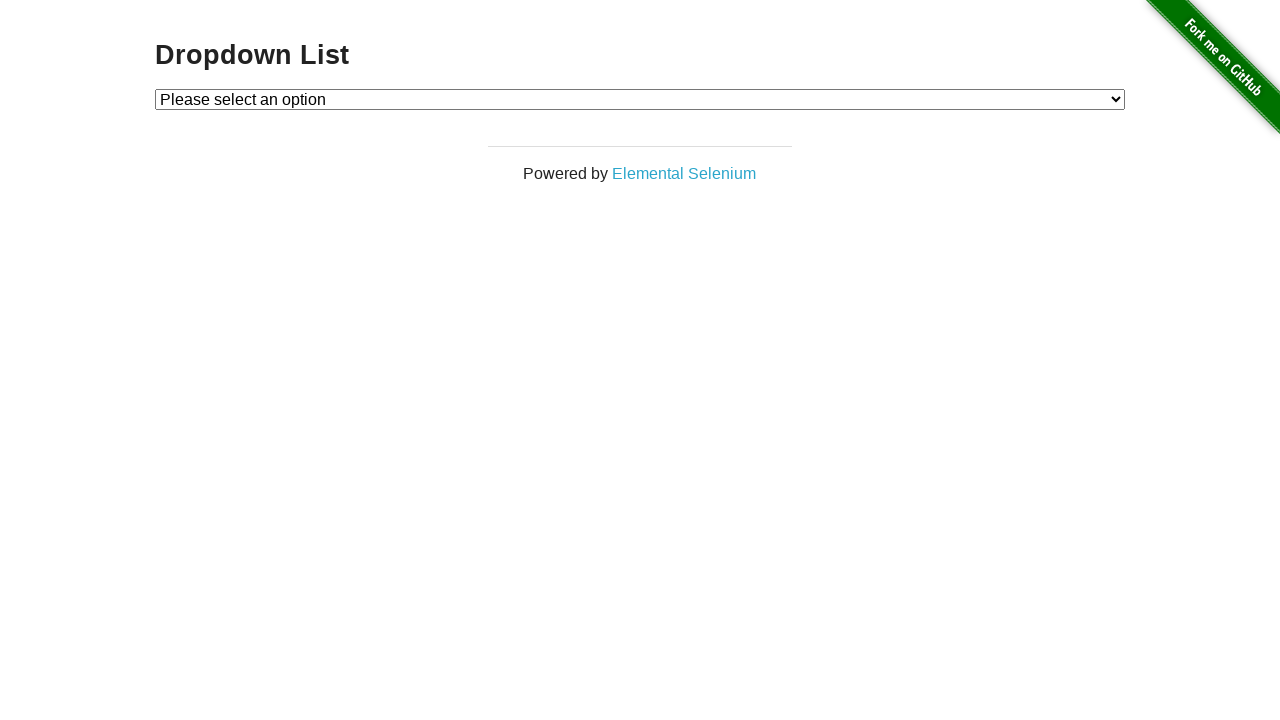

Selected 'Option 1' from dropdown on #dropdown
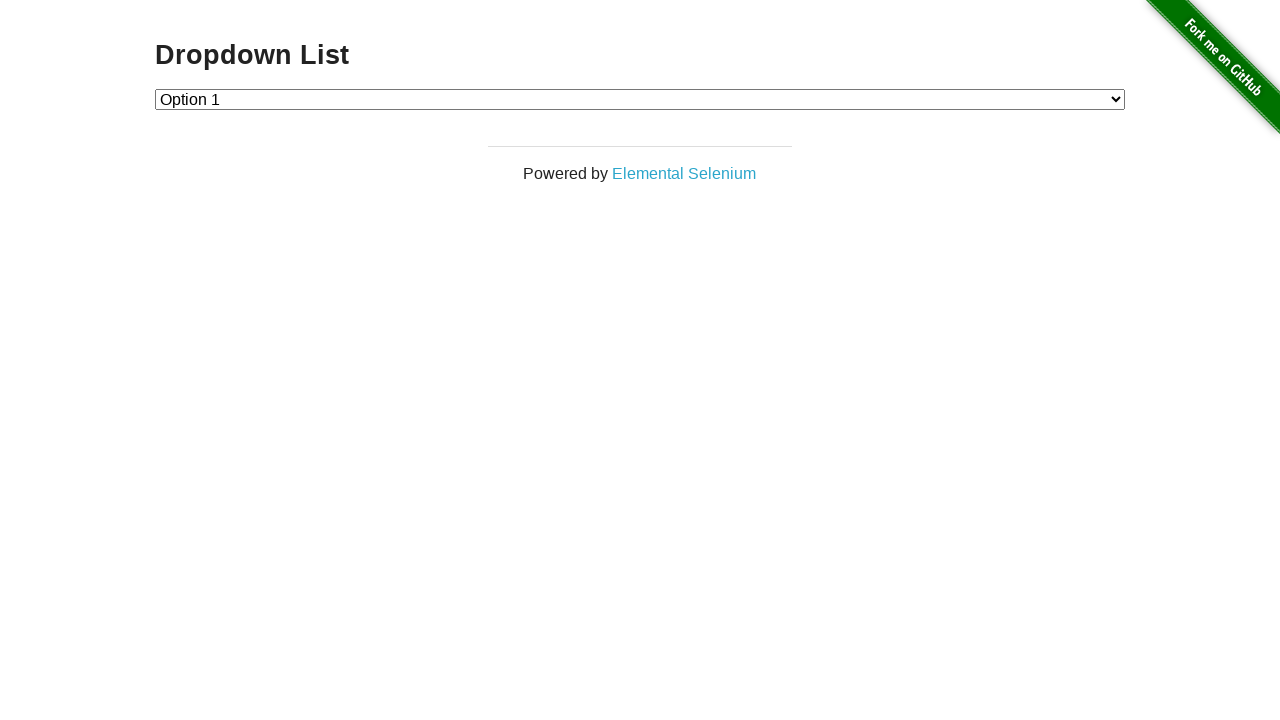

Retrieved selected value from dropdown
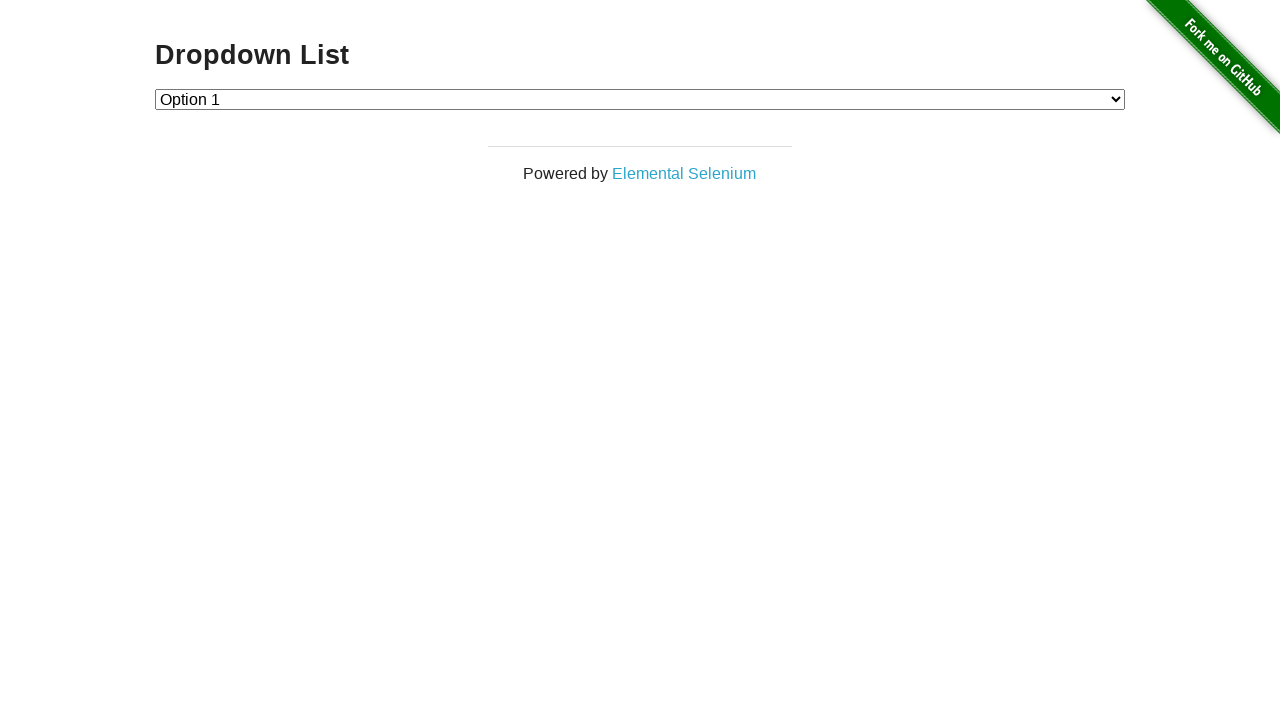

Verified that dropdown value is '1' (Option 1 selected correctly)
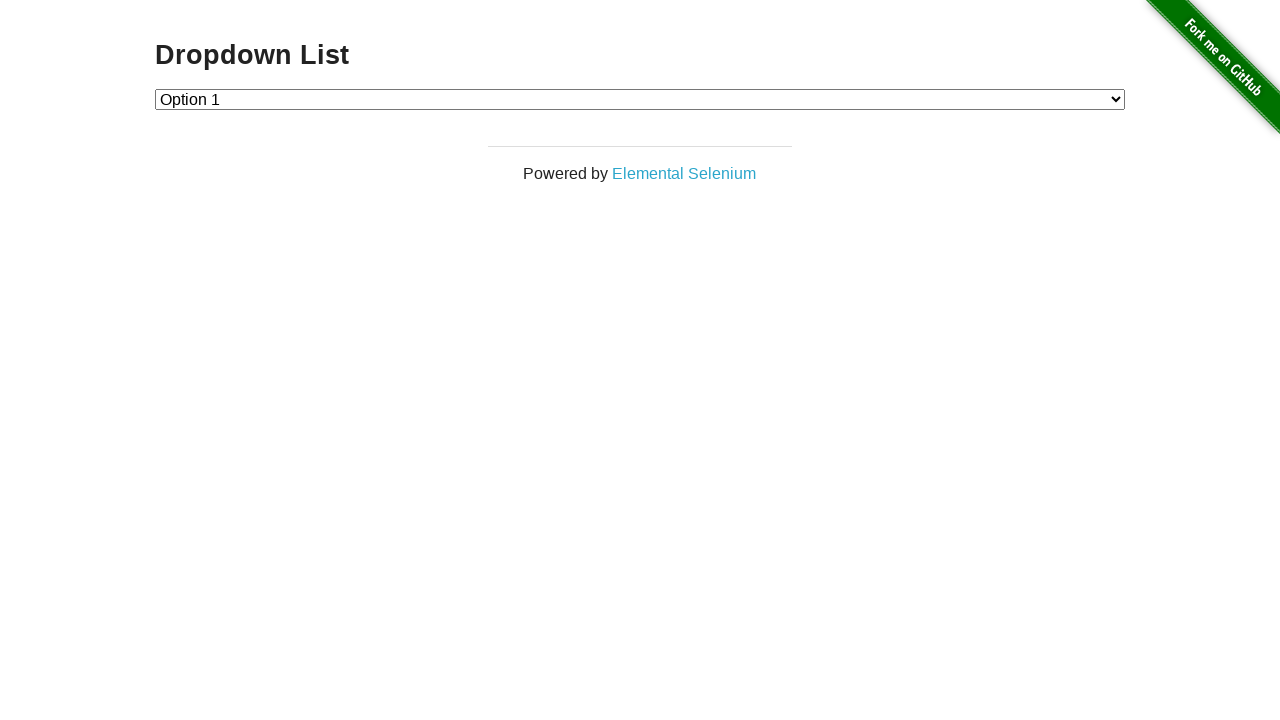

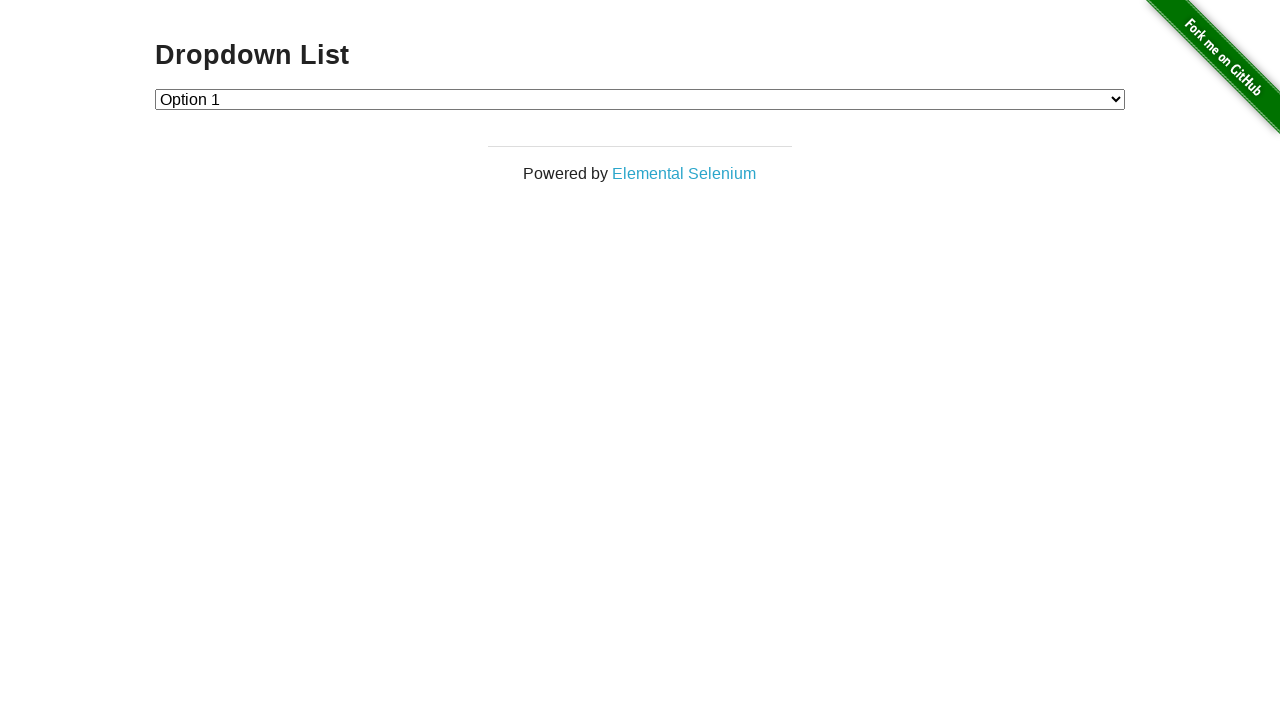